Tests that the news page doesn't display a 404 error or "content not found" message.

Starting URL: https://egundem.com/haberler

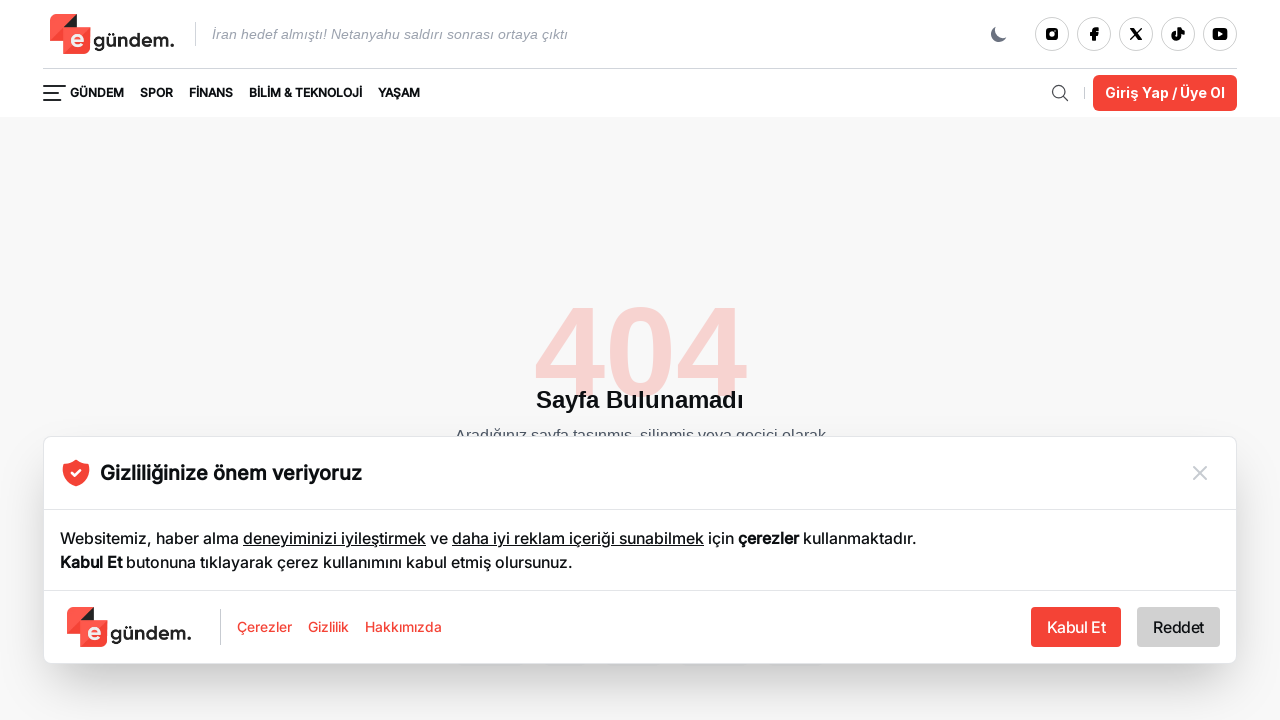

Waited for page to reach domcontentloaded state
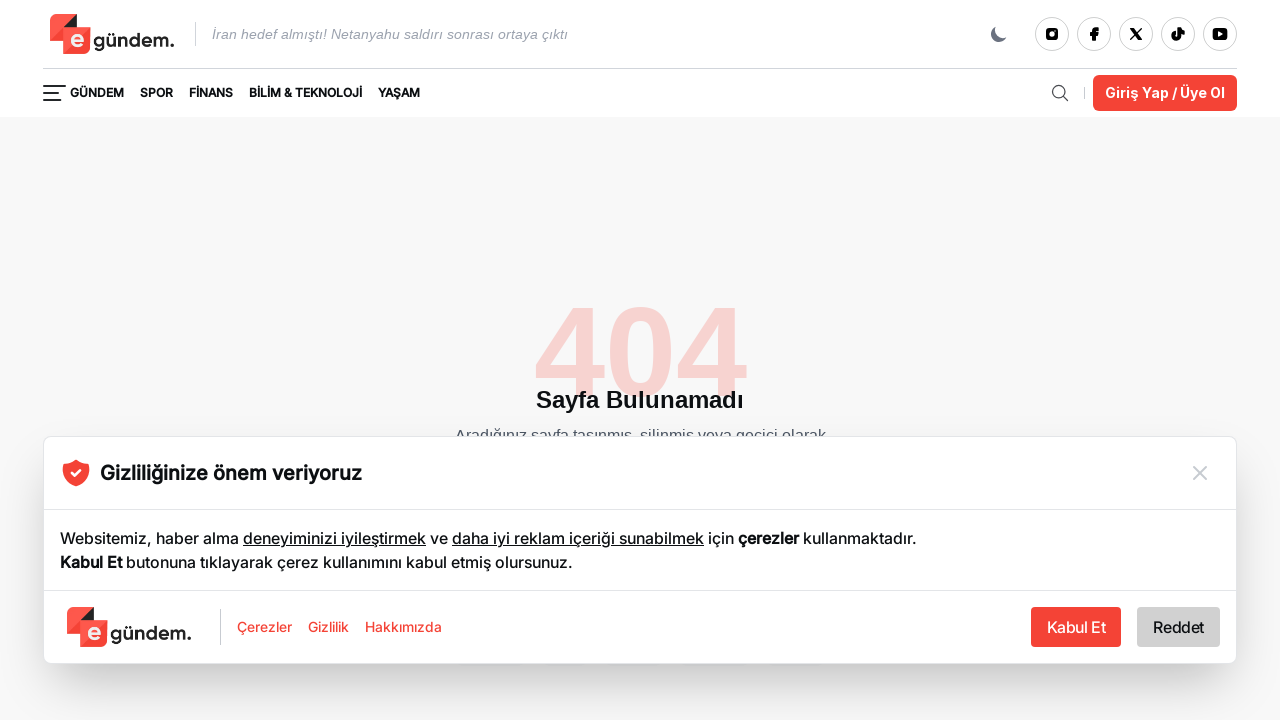

Verified body element is present on the page
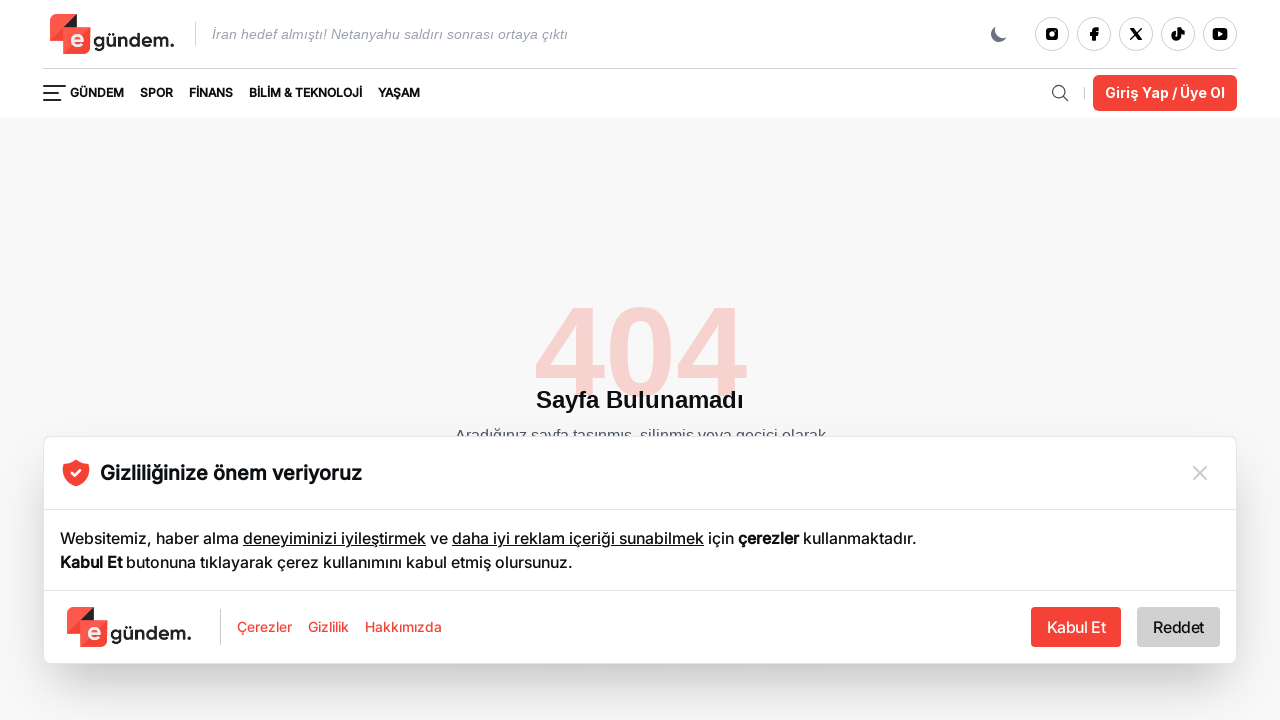

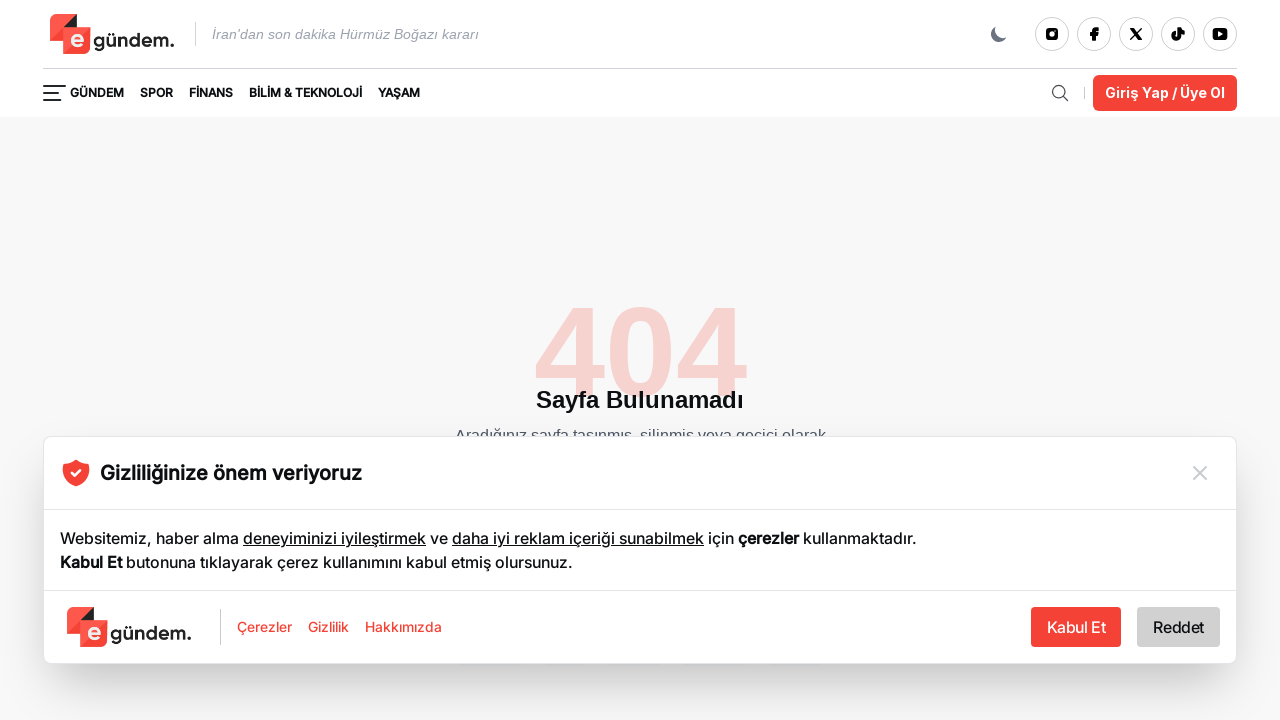